Tests various radio button interactions including selecting, checking selection state, handling disabled elements, and verifying default selections on a practice page

Starting URL: https://letcode.in/radio

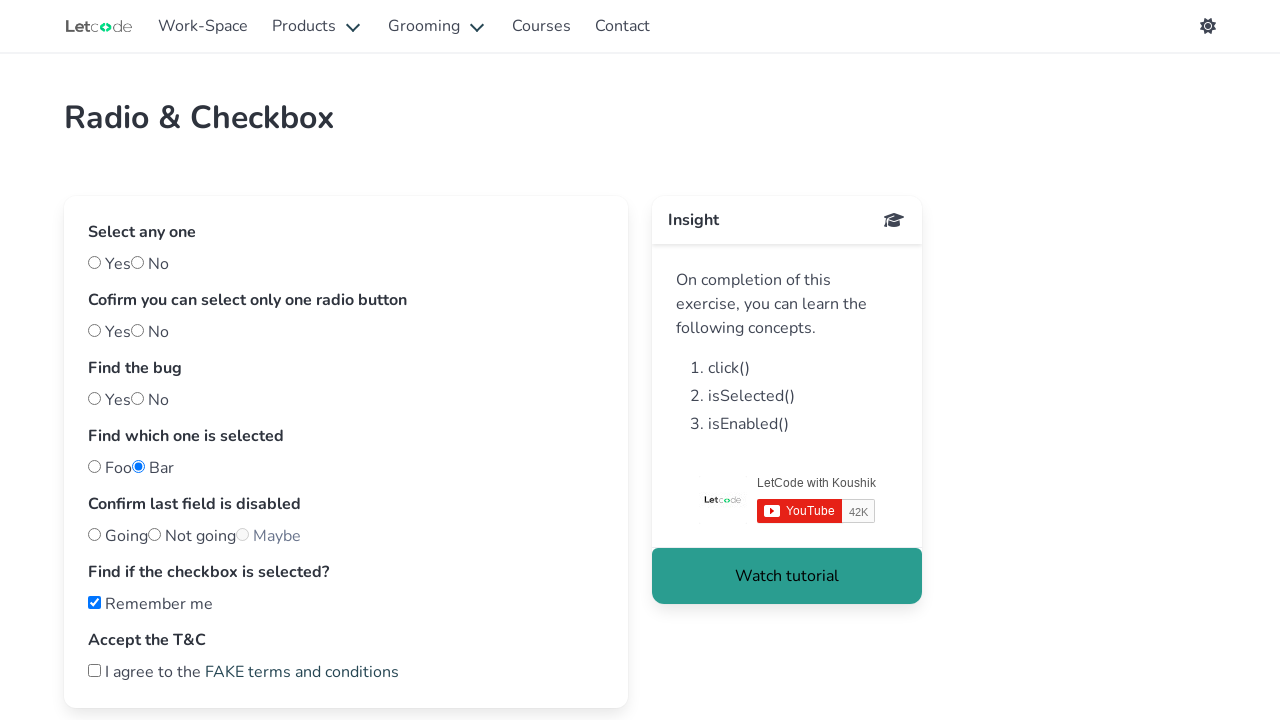

Navigated to radio button practice page
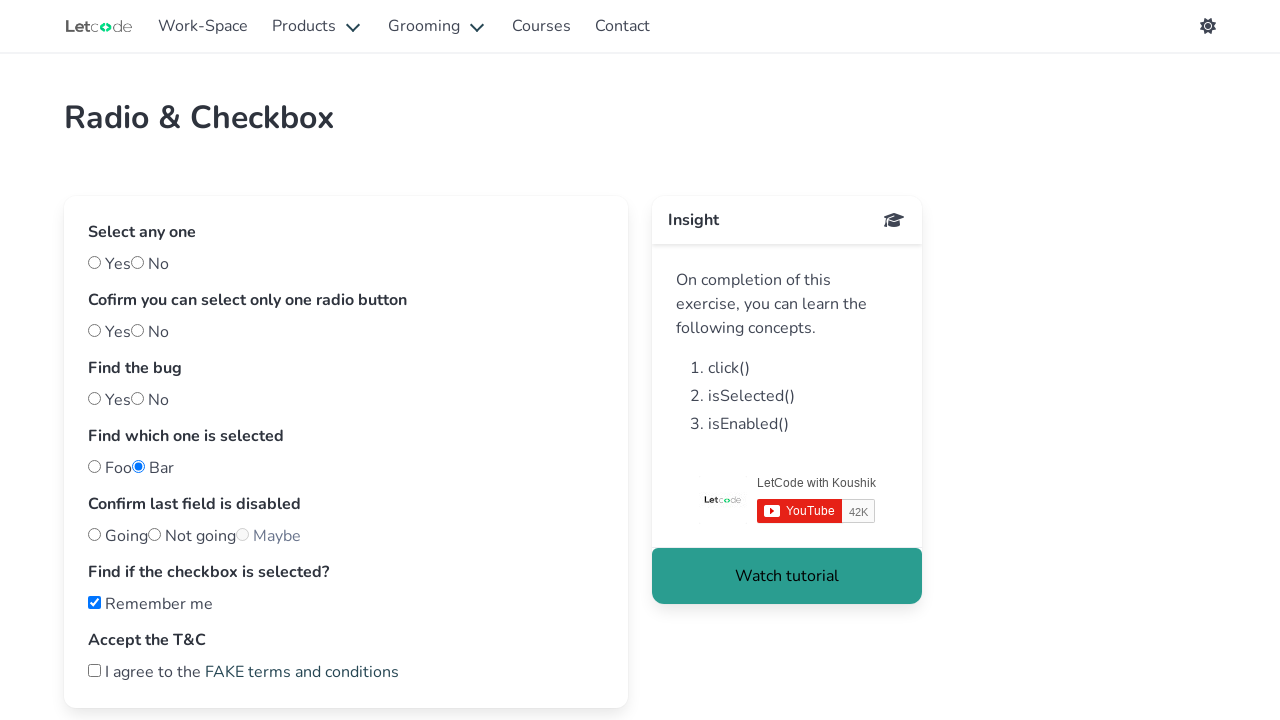

Located all field containers on the page
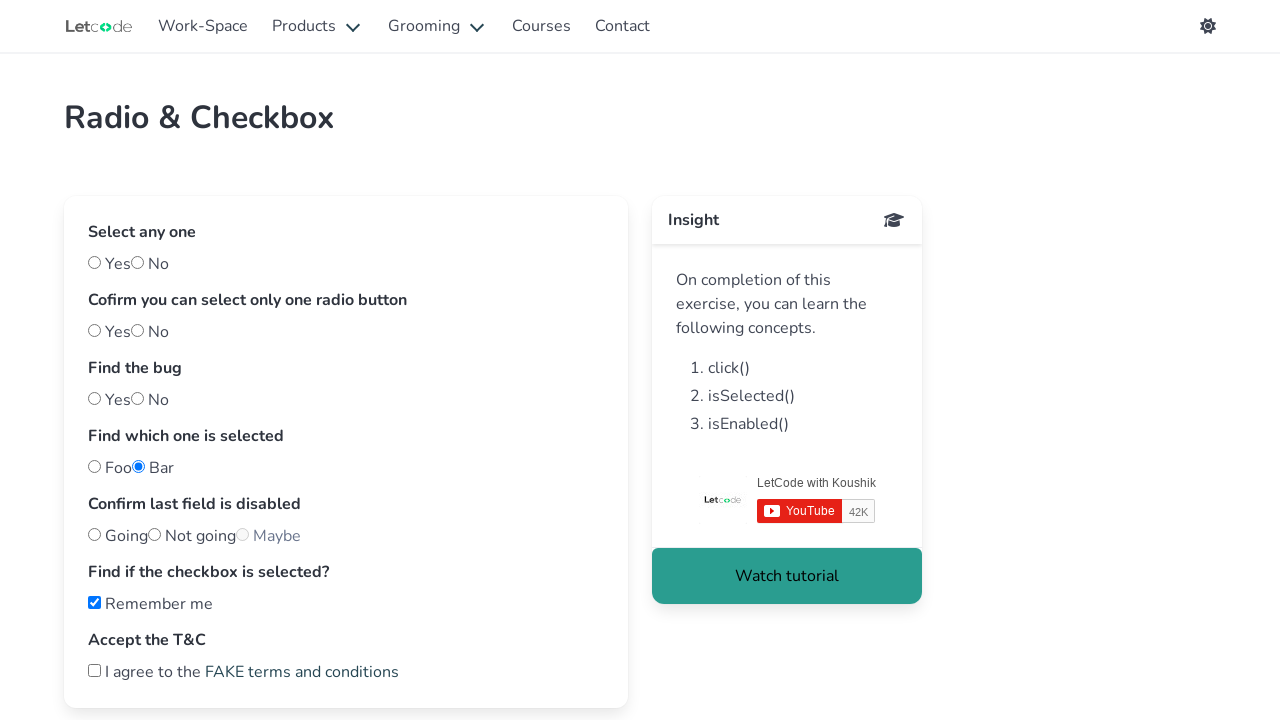

Clicked 'Yes' radio button at (94, 262) on #yes
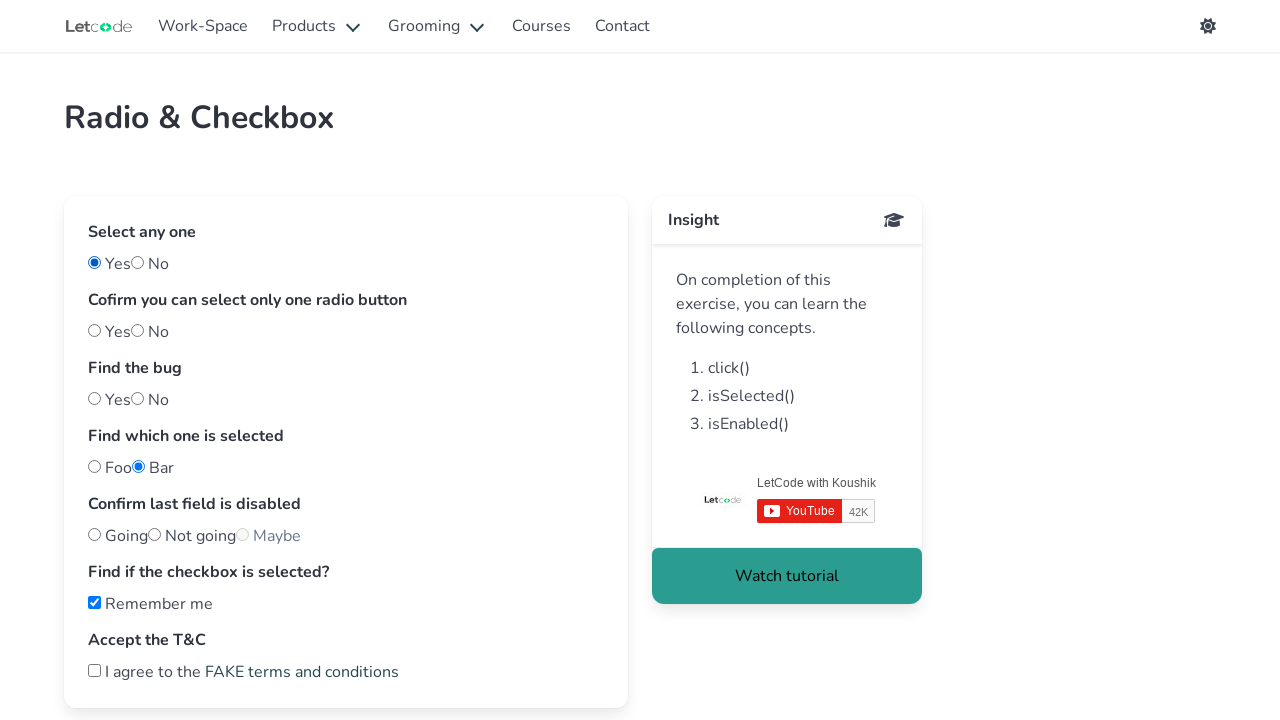

Waited 2 seconds before next action
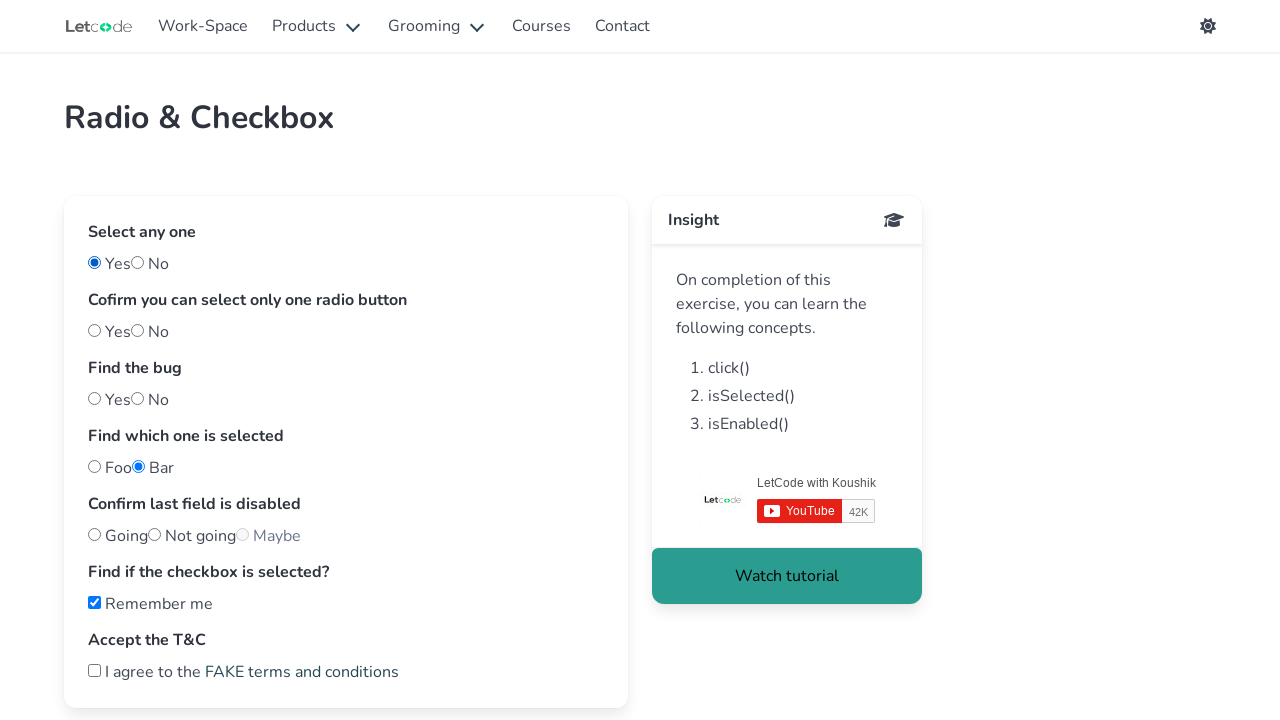

Clicked radio button #two at (138, 330) on #two
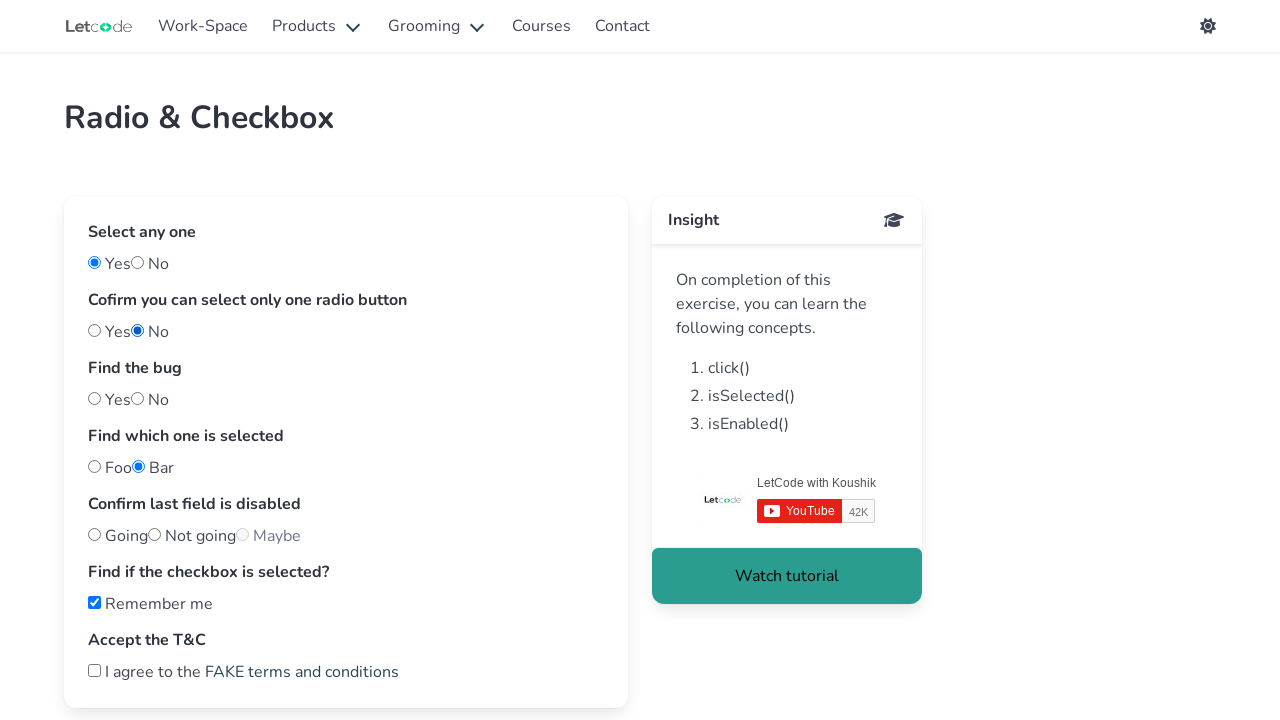

Checked if radio button #one is selected: False
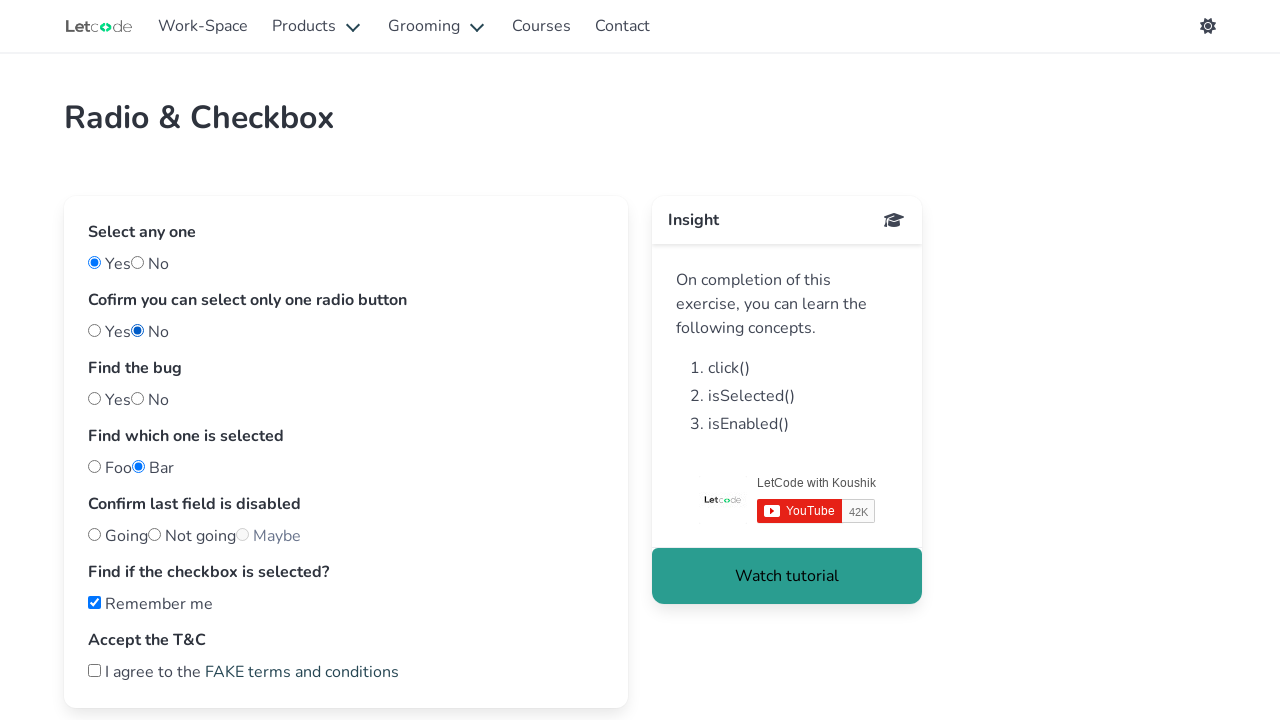

Waited 2 seconds before next action
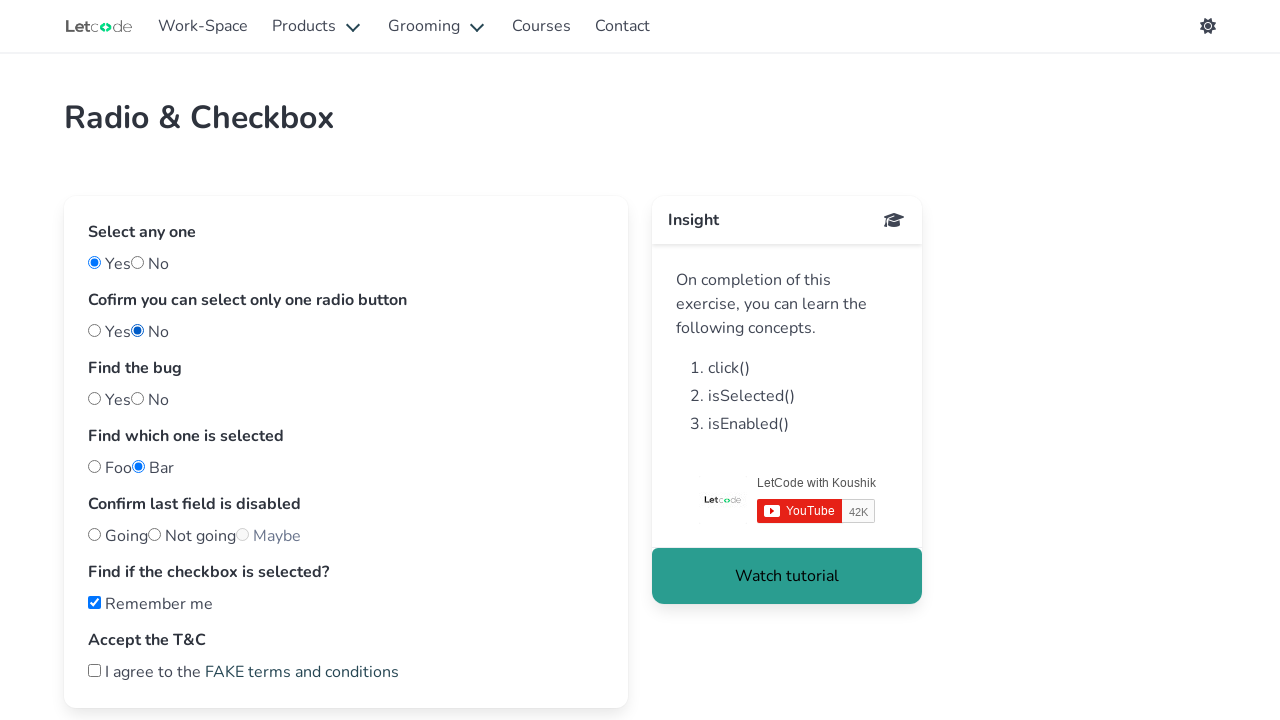

Clicked radio button #one at (94, 330) on #one
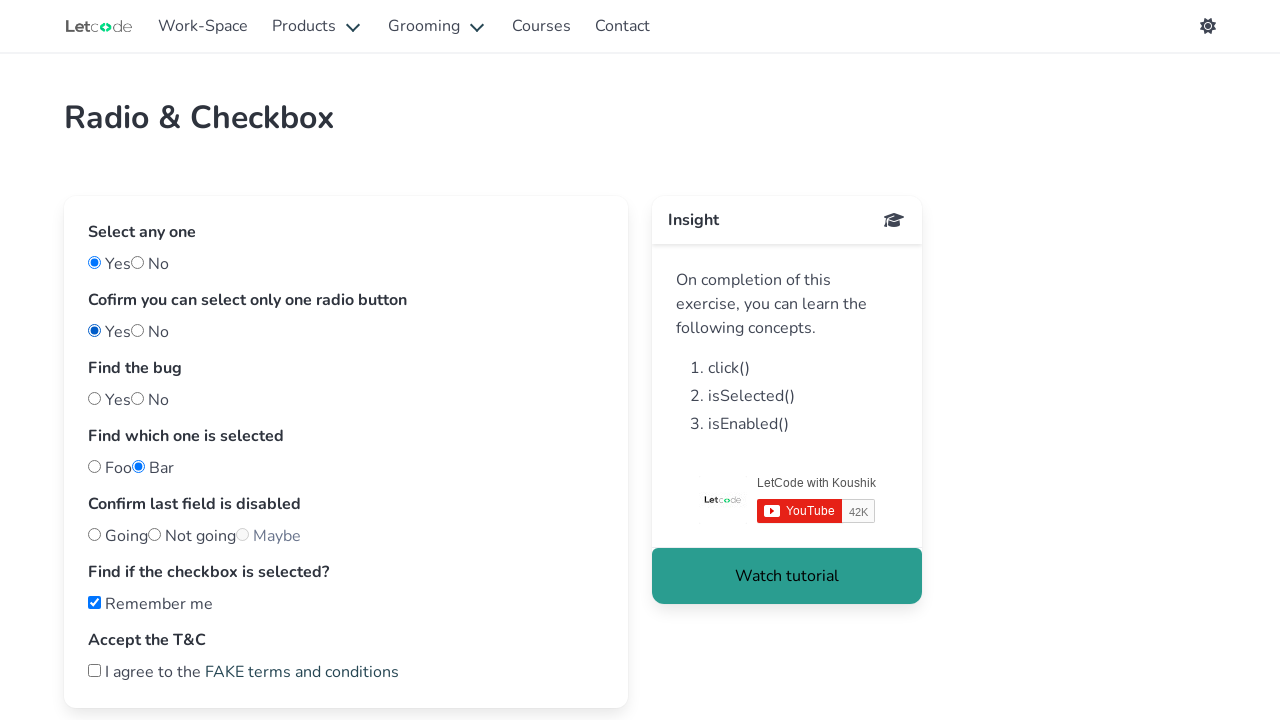

Checked if radio button #two is selected: False
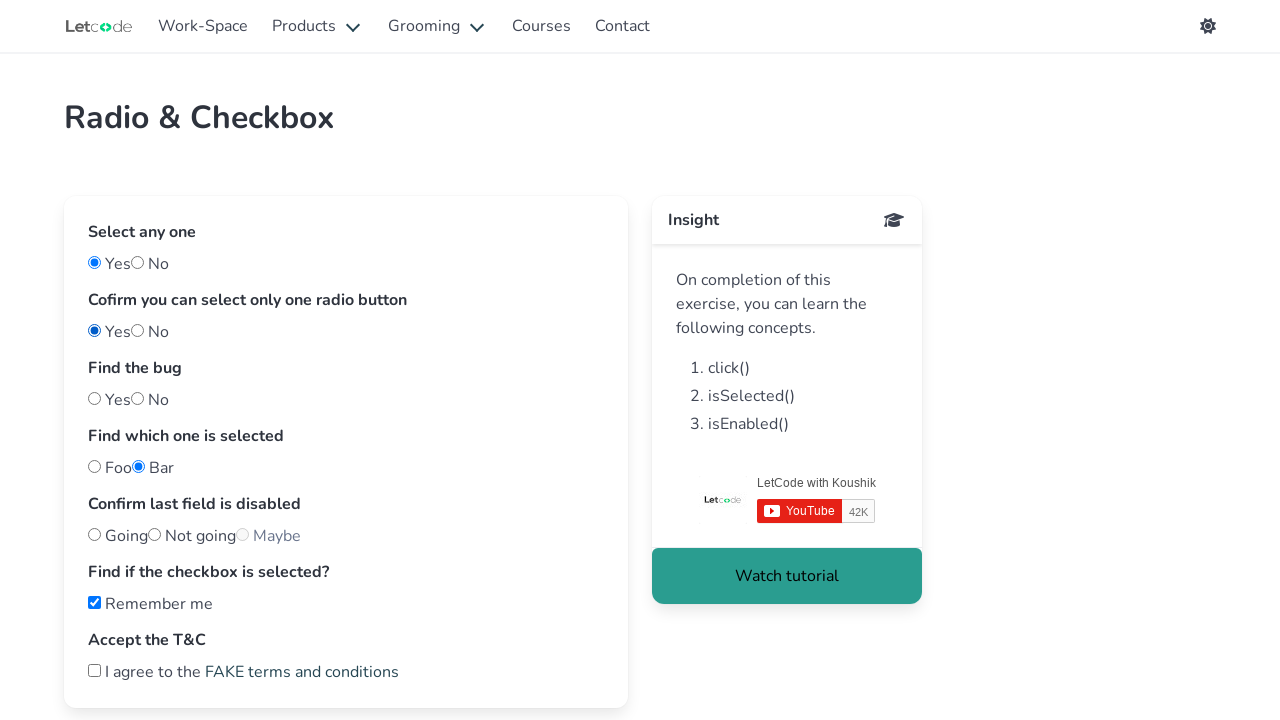

Clicked 'no bug' radio button at (94, 398) on #nobug
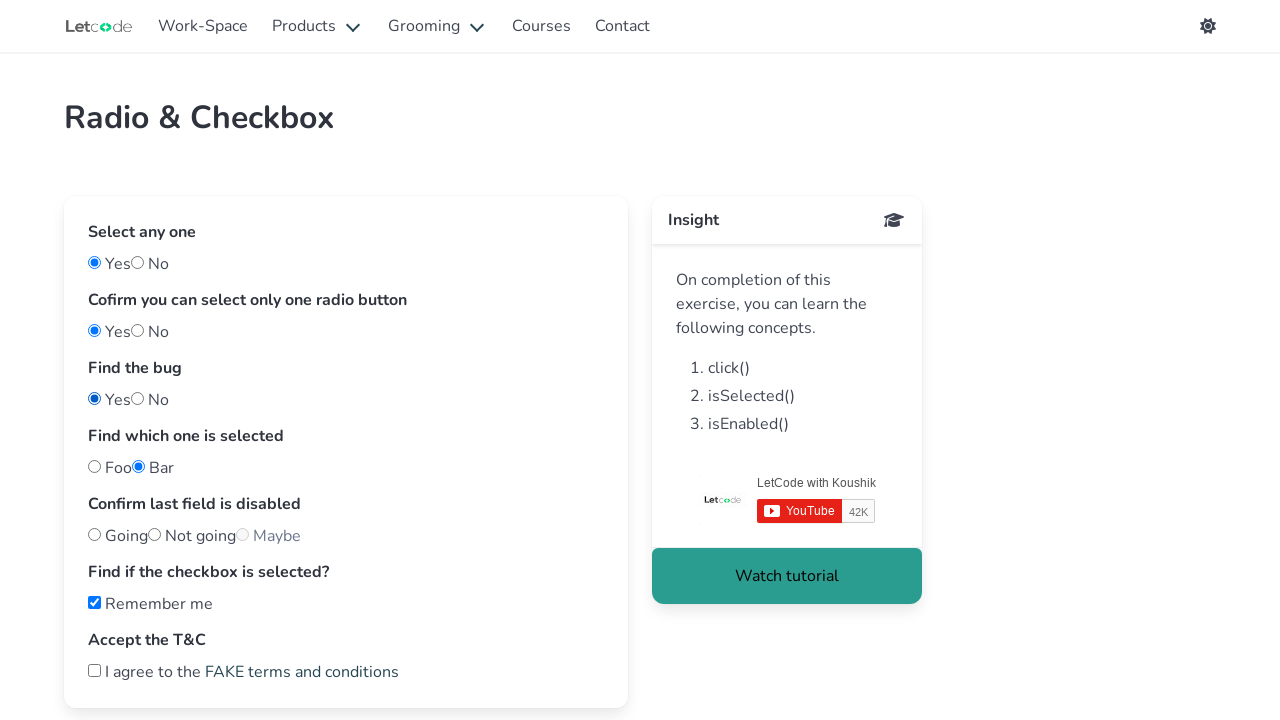

Waited 2 seconds before next action
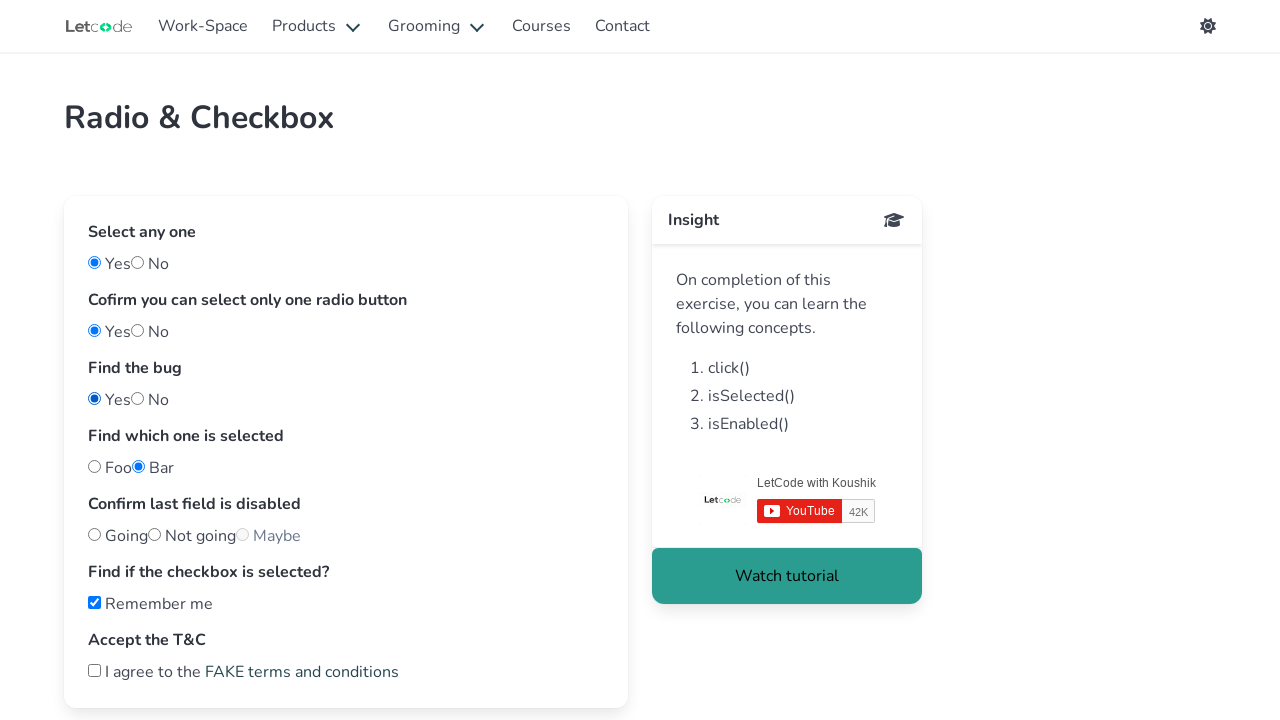

Clicked 'bug' radio button at (138, 398) on #bug
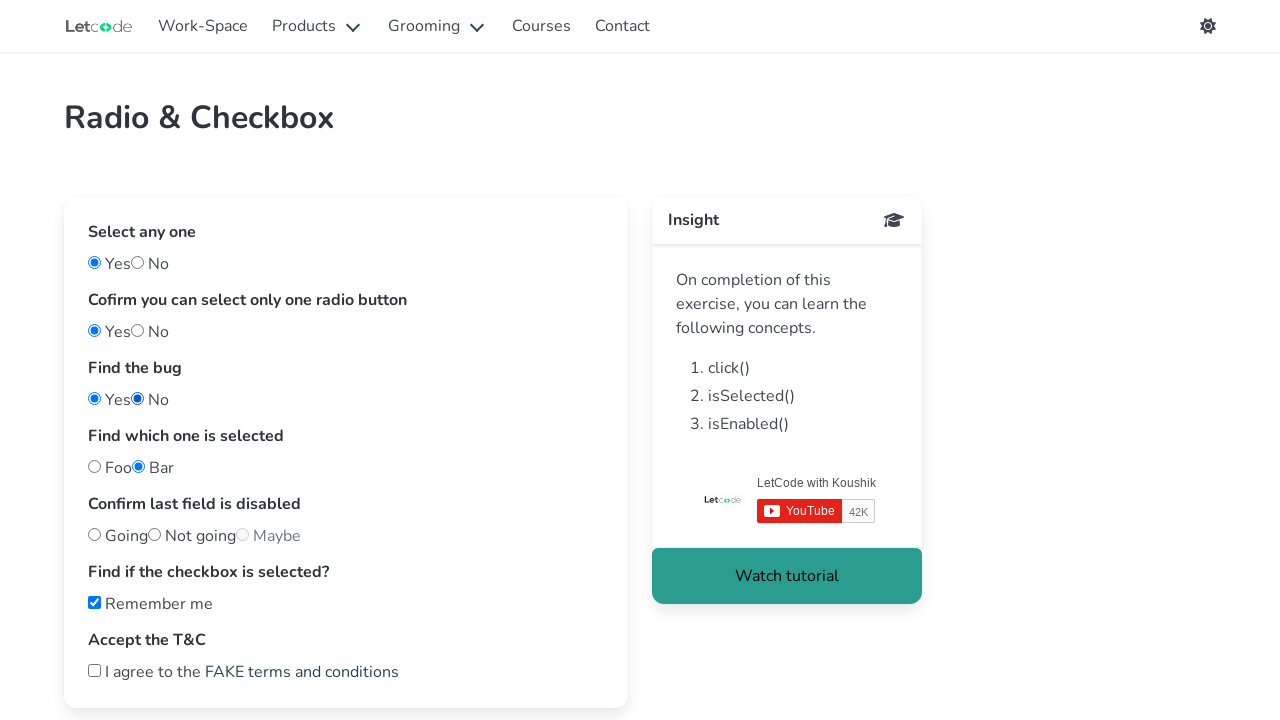

Error detected: 'no bug' element is still selected after clicking 'bug'
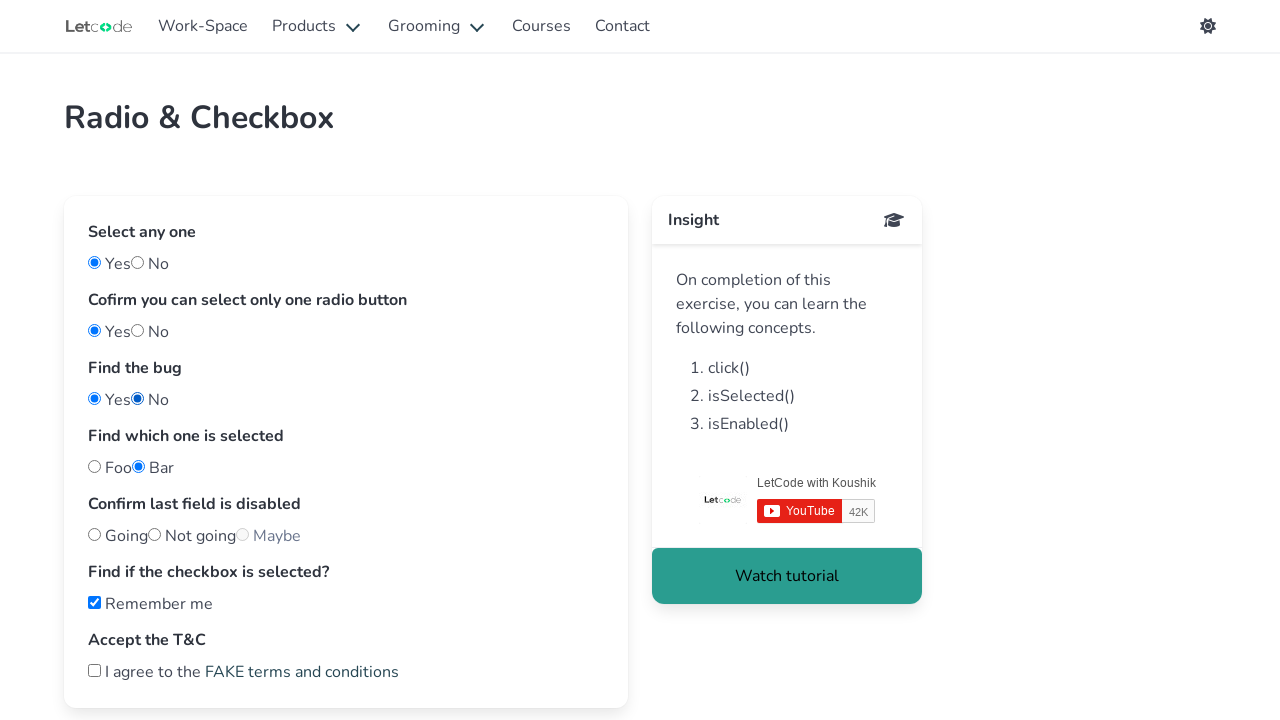

Located all input elements in the 4th field container
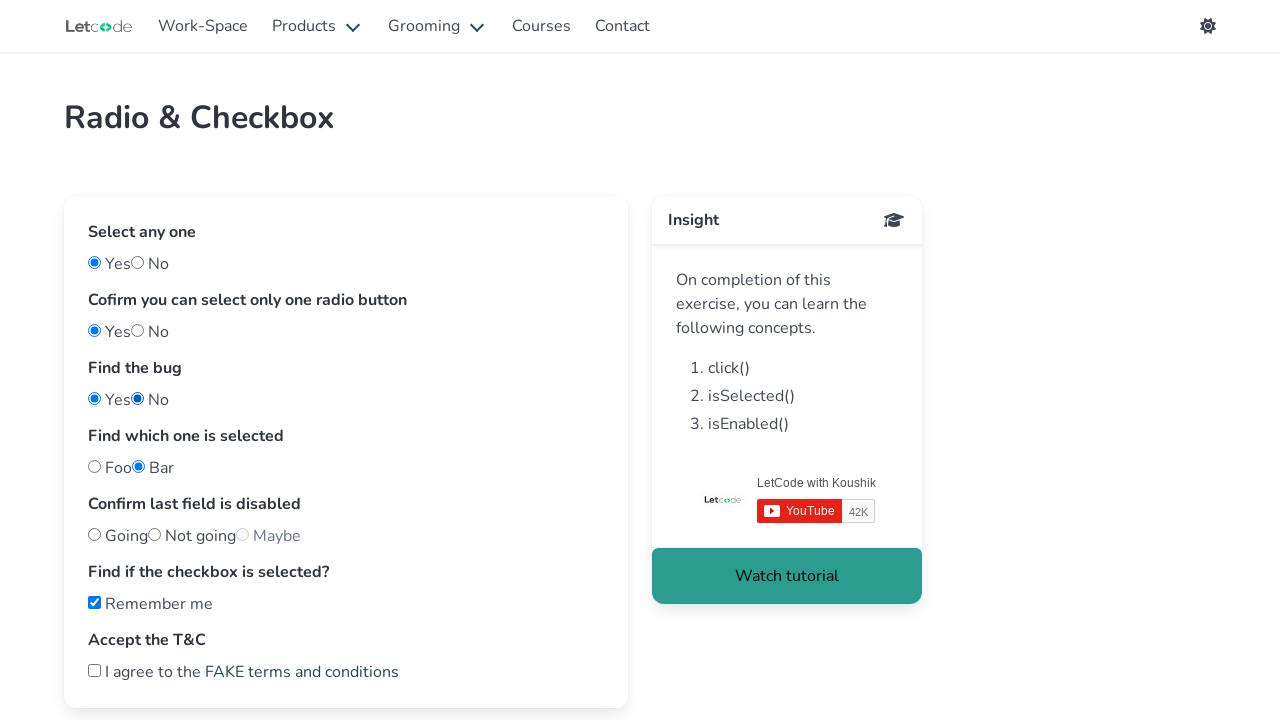

Found that radio button #2 is selected in field 3
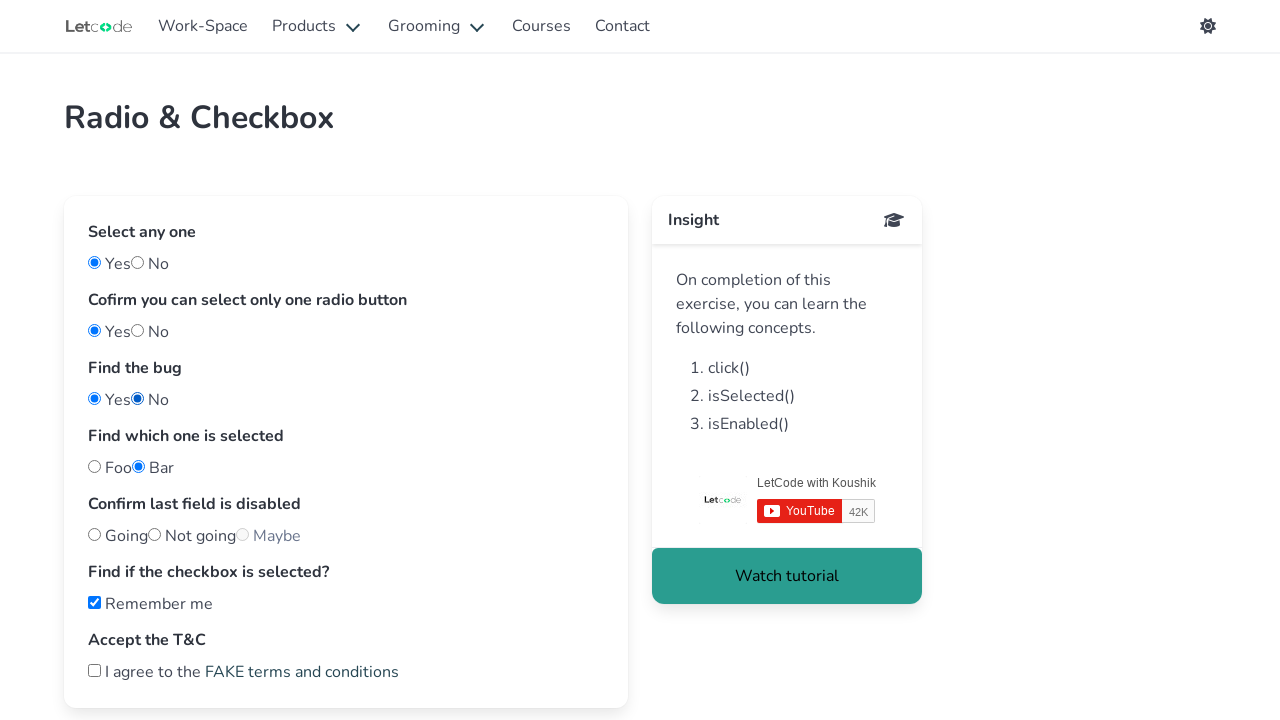

Located all input elements in the 5th field container
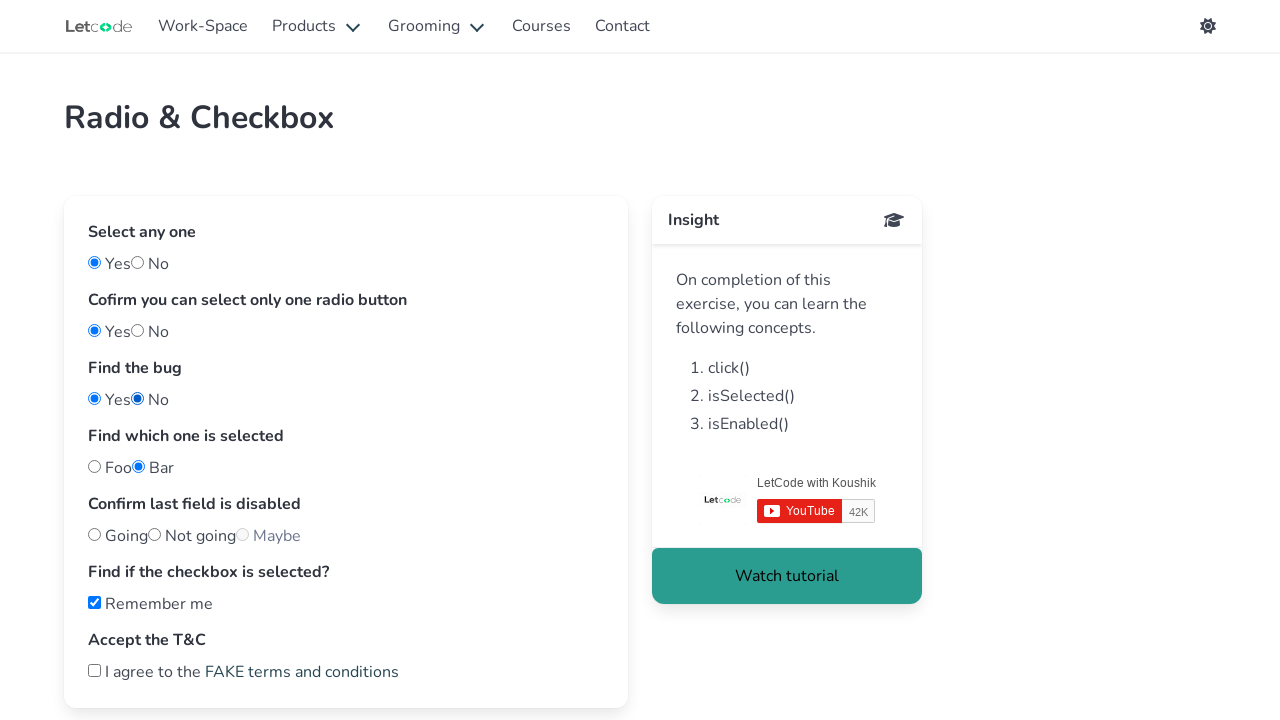

Found that radio button #3 is disabled in field 4
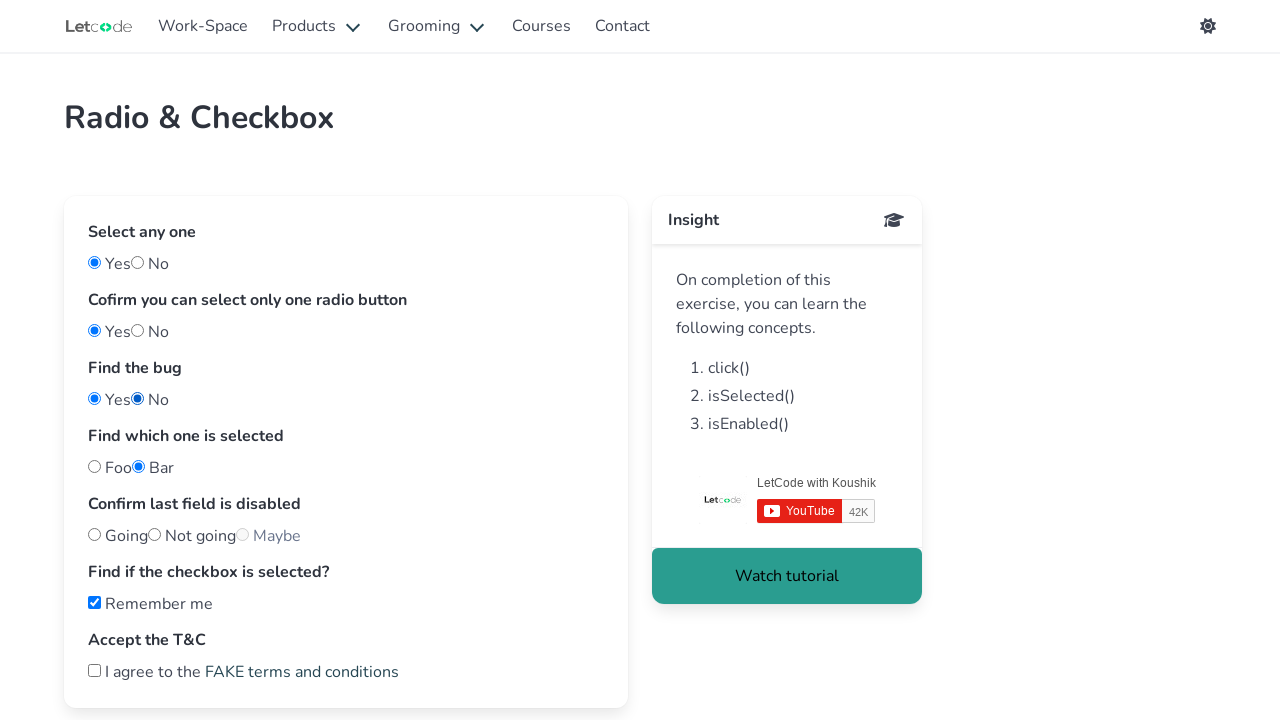

Located input element in the 6th field container
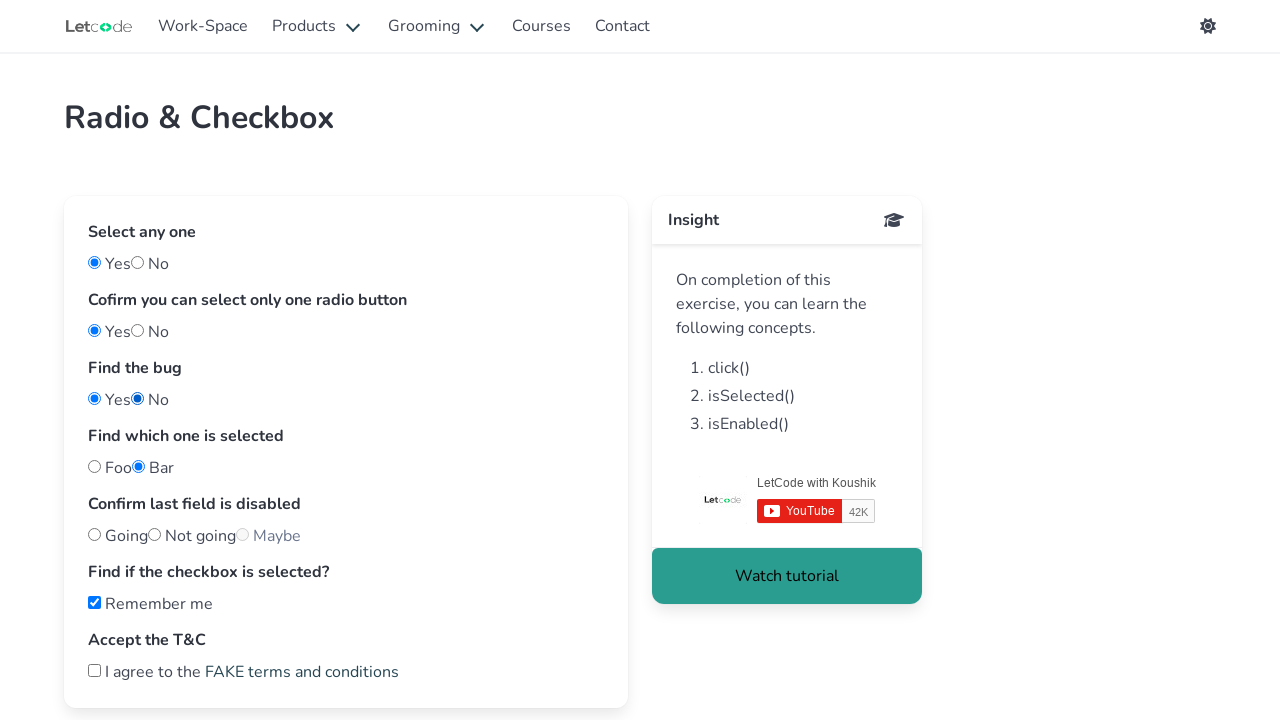

Verified that the element in field 5 is selected
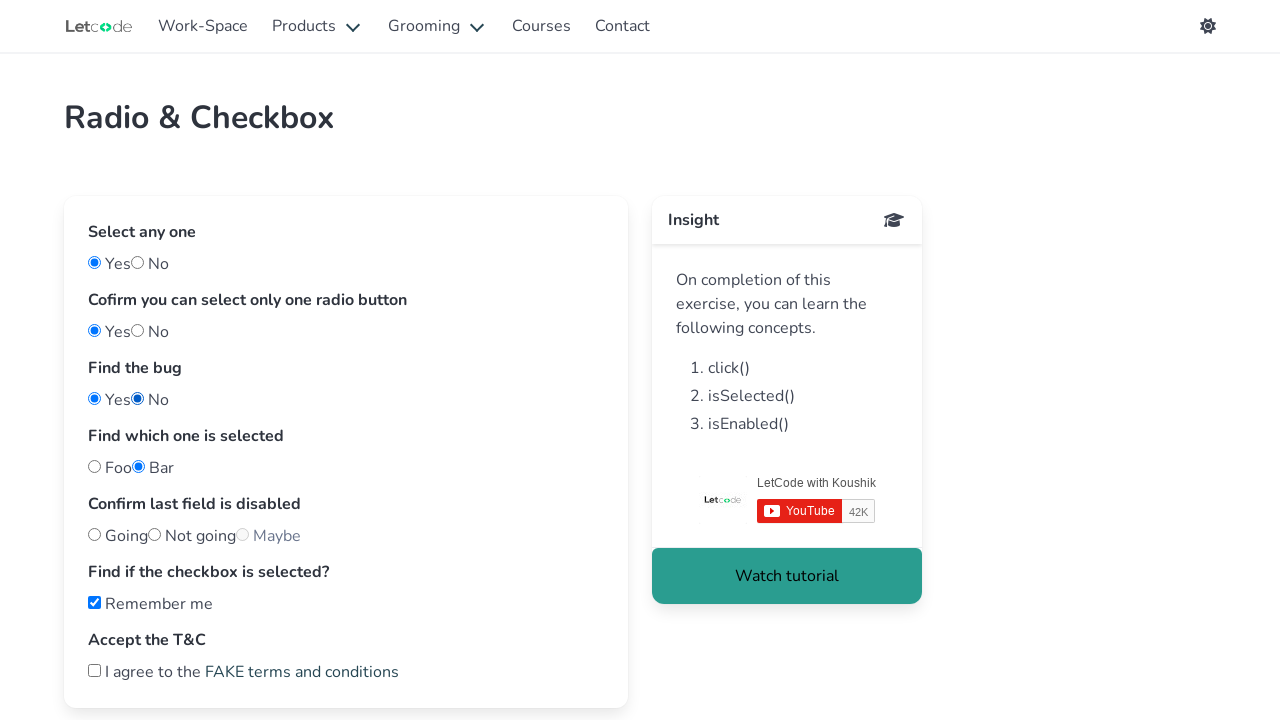

Located input element in the 7th field container
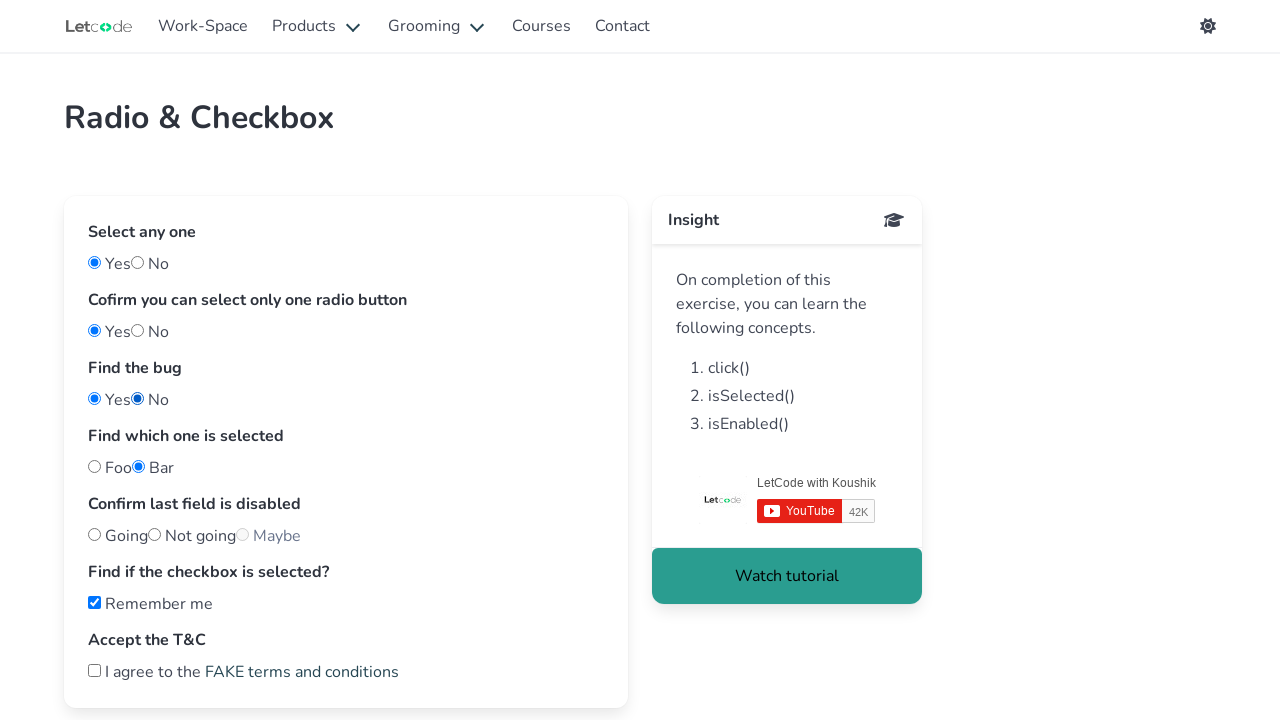

Clicked the input element in field 6 at (94, 670) on .field >> nth=6 >> input
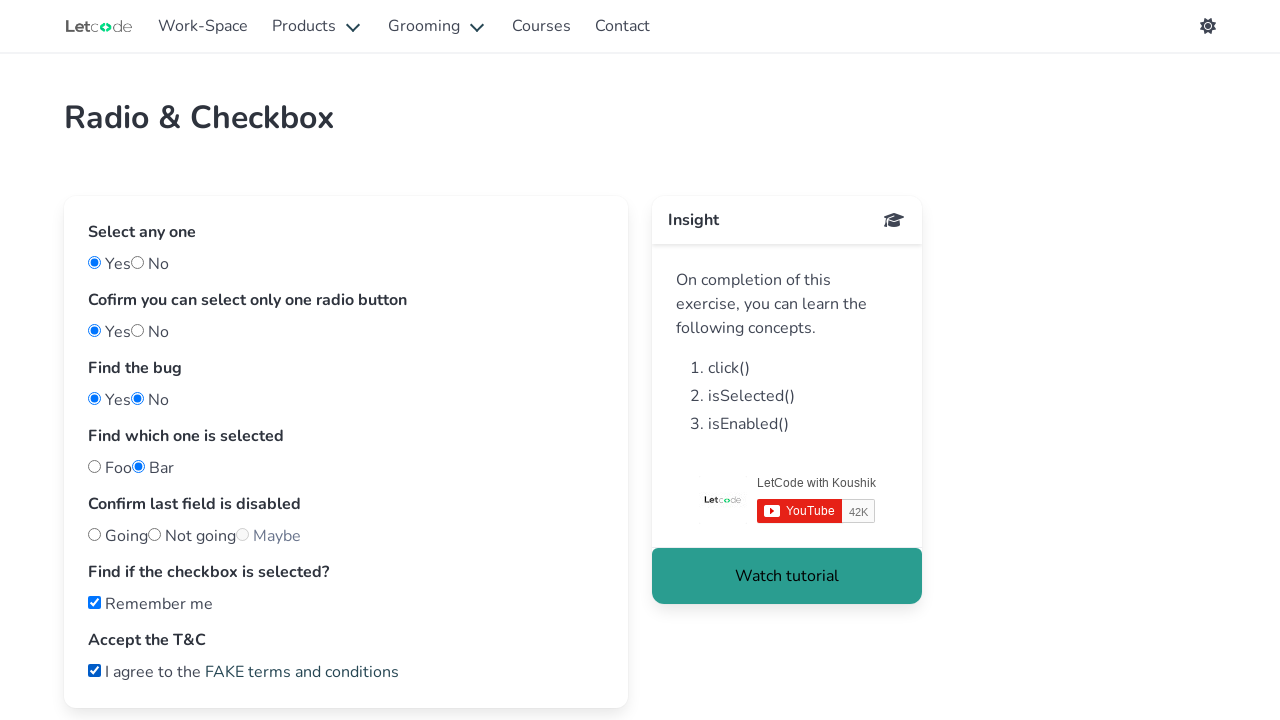

Verified that the element in field 6 is selected after clicking
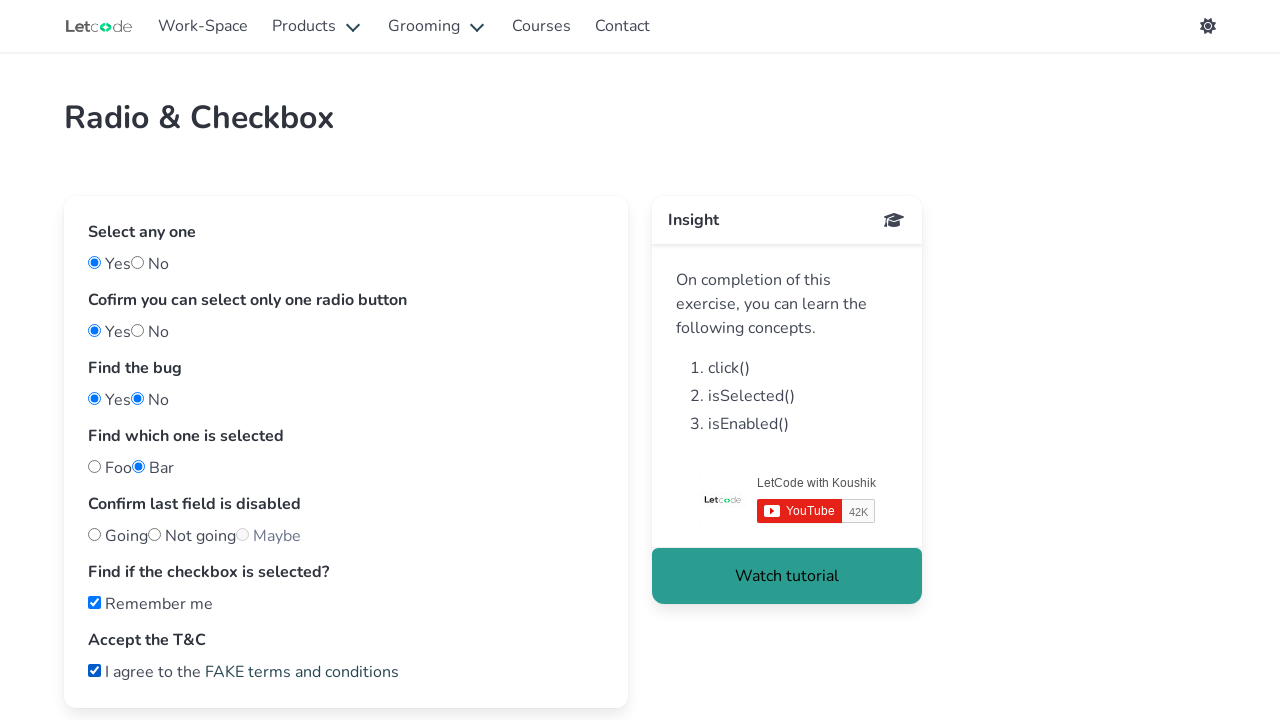

Final wait of 5 seconds
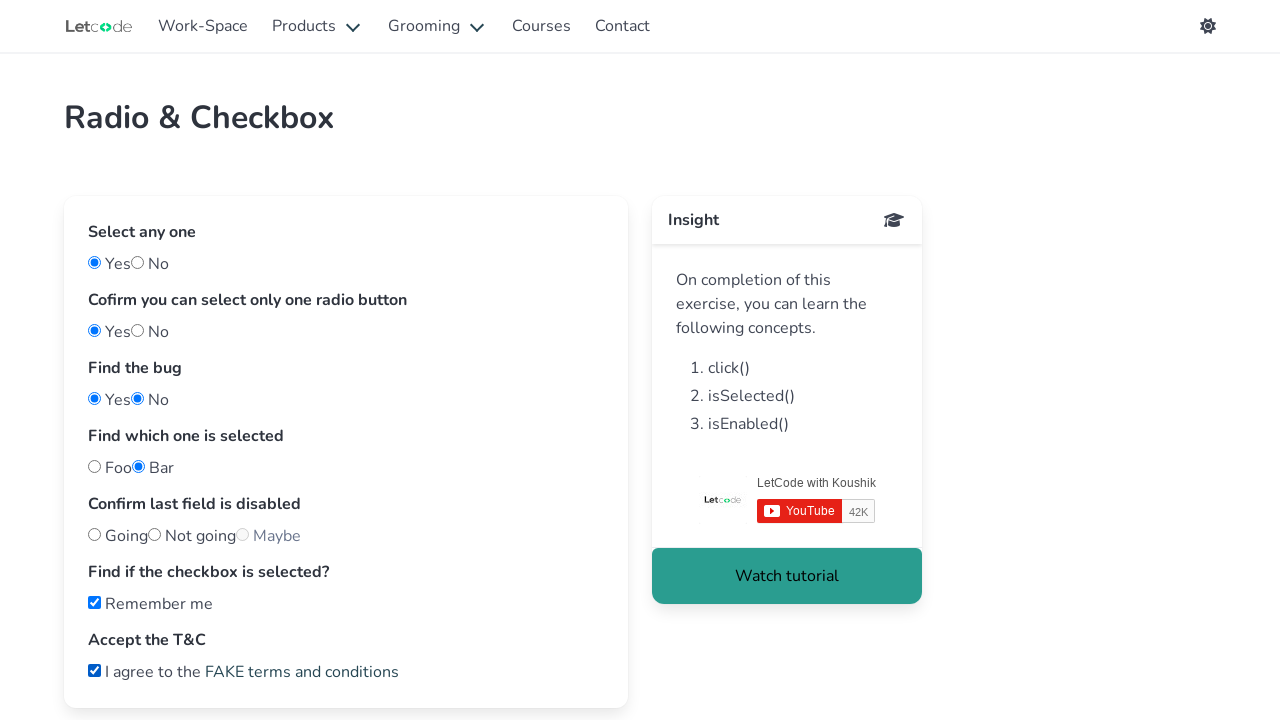

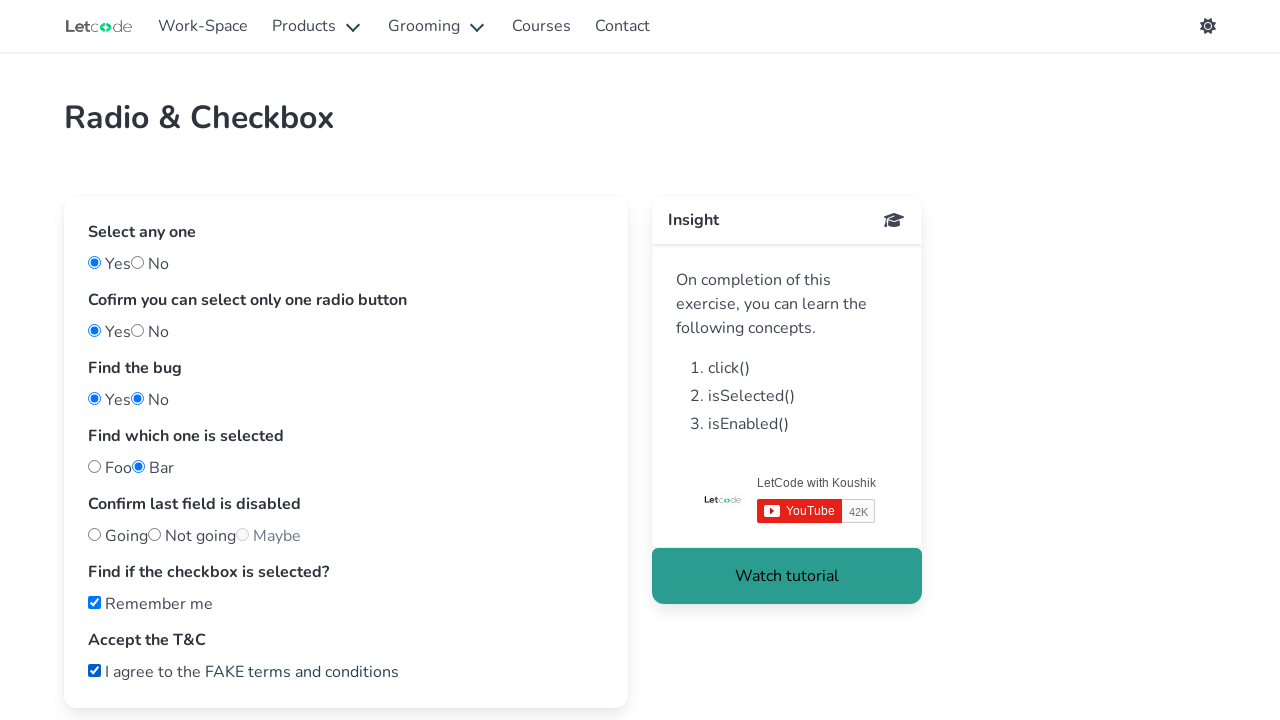